Tests the text box functionality on DemoQA by filling in the Full Name field with a sample name

Starting URL: https://demoqa.com/text-box

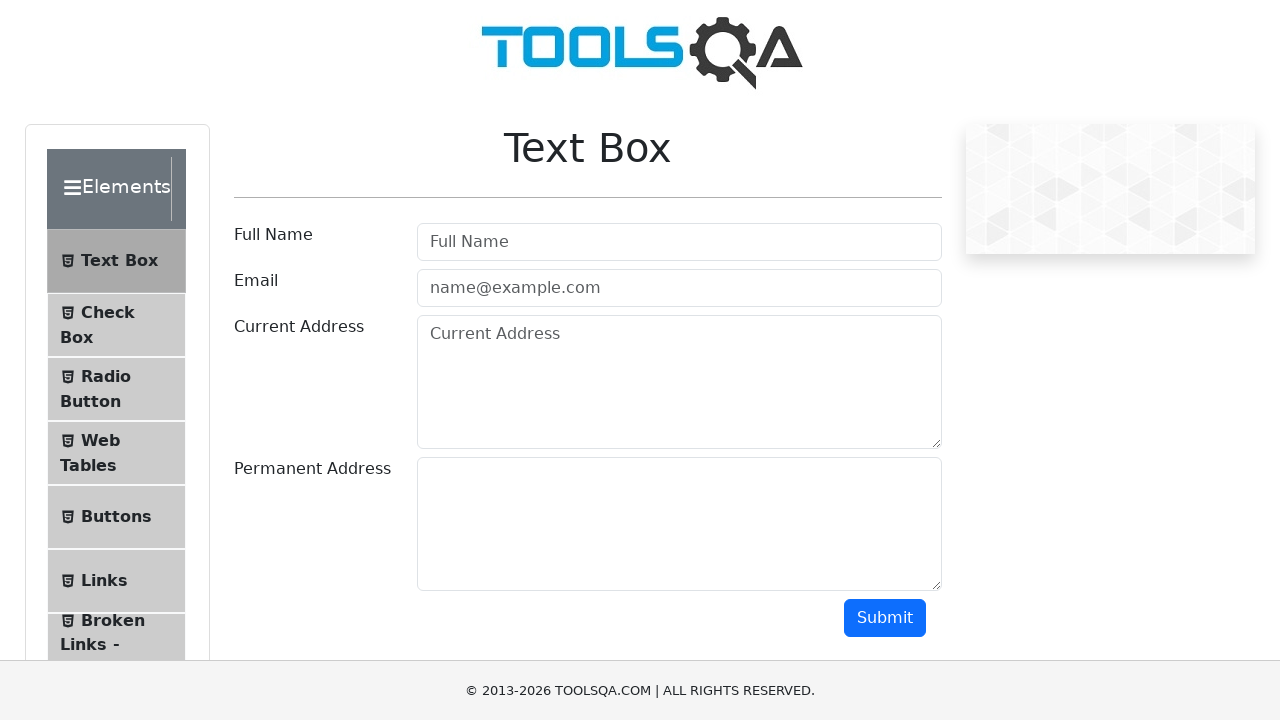

Filled Full Name field with 'Dhivya' on #userName
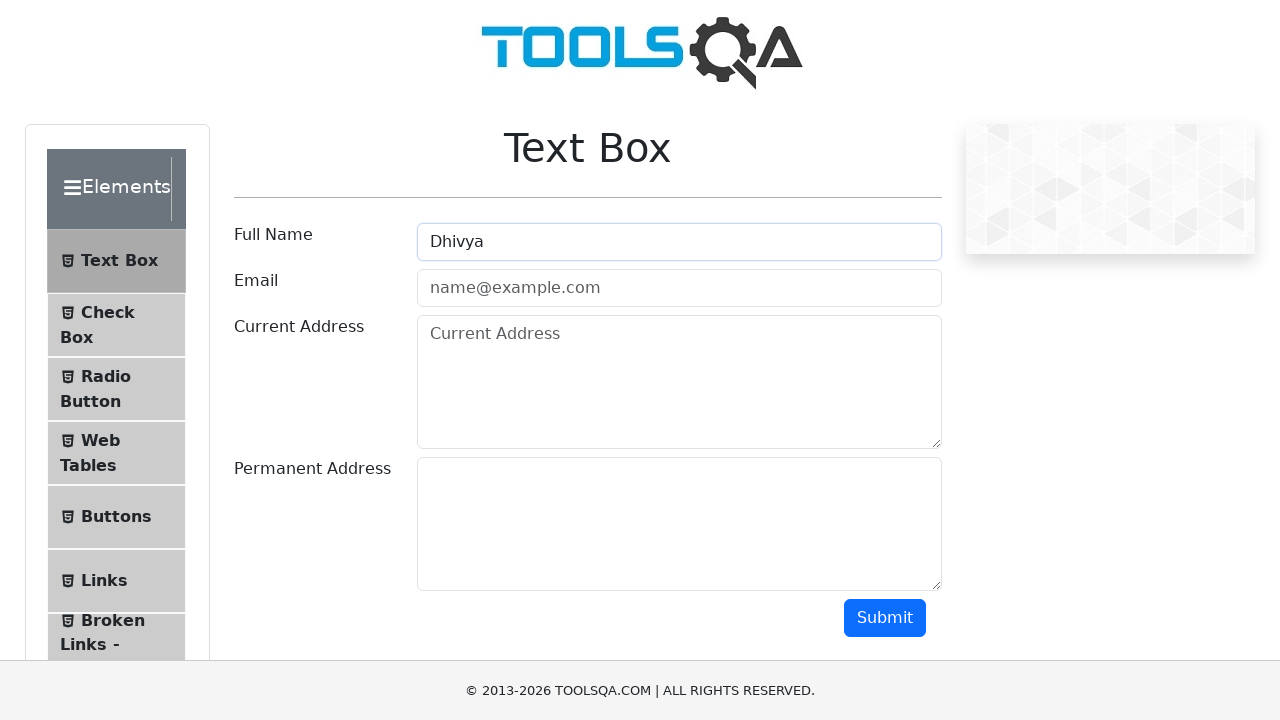

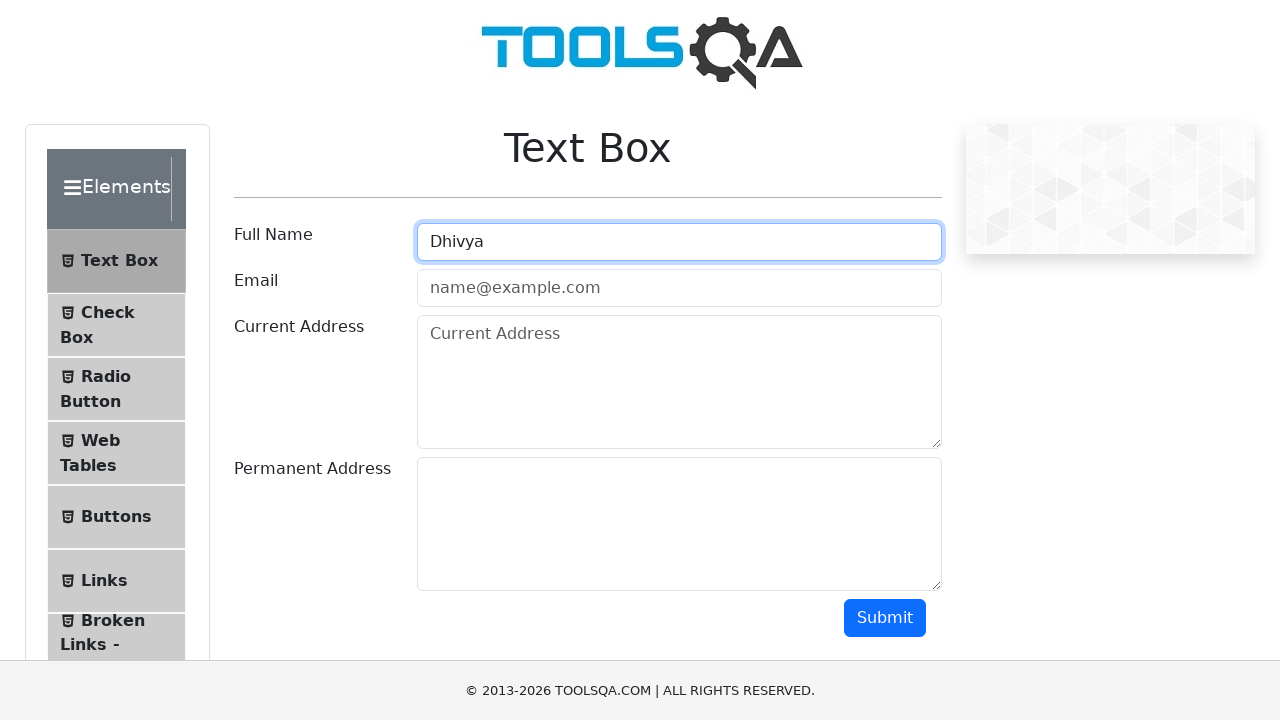